Tests hide and show functionality by clicking hide button, then show button, and entering text in the textbox.

Starting URL: https://rahulshettyacademy.com/AutomationPractice/

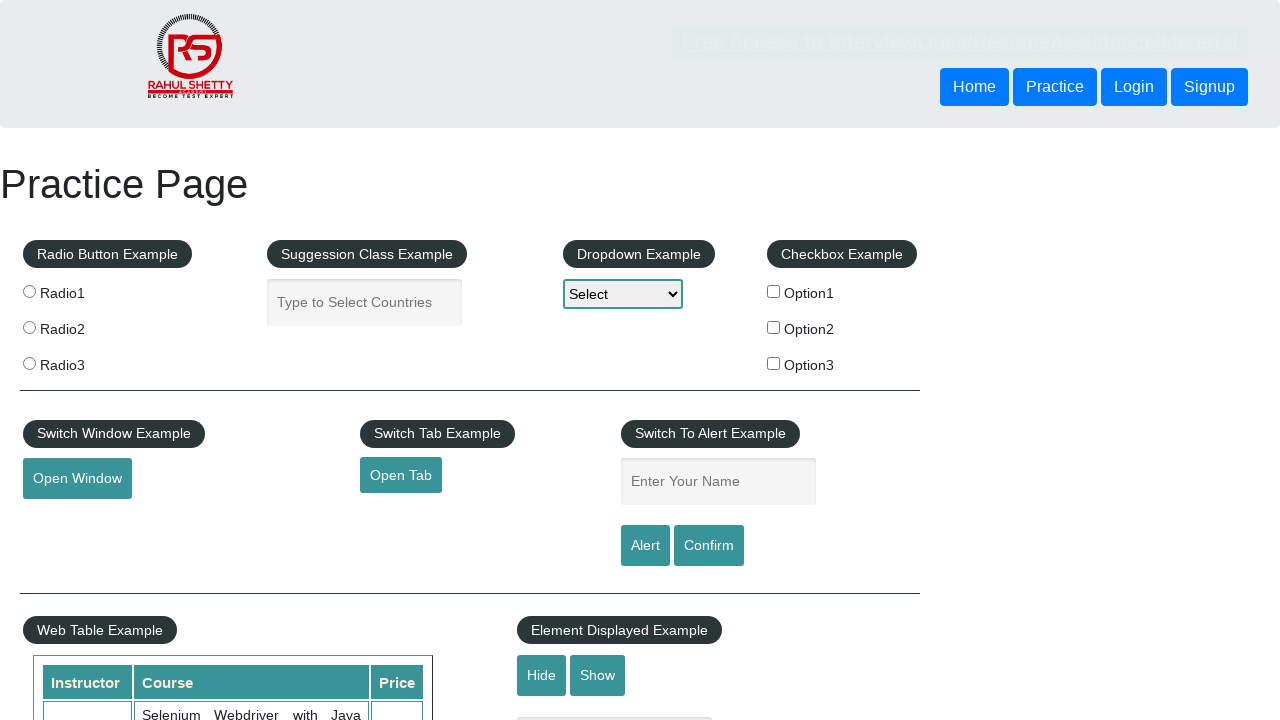

Navigated to https://rahulshettyacademy.com/AutomationPractice/
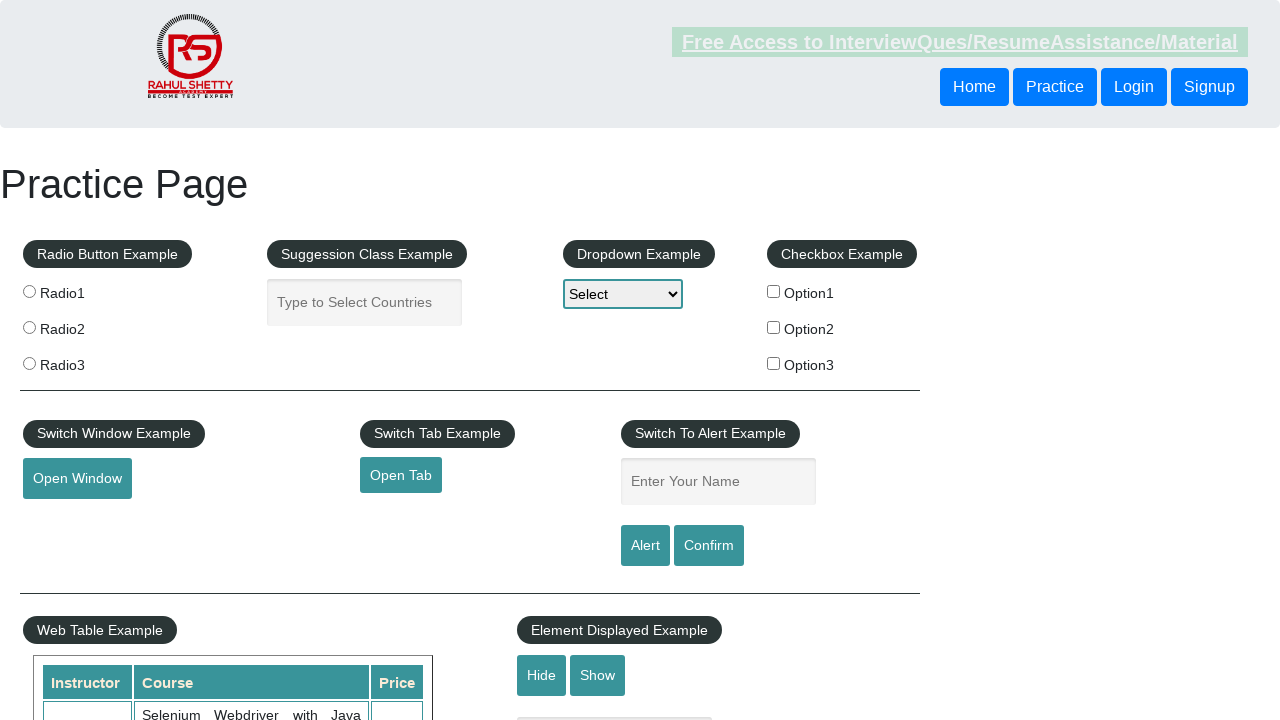

Clicked hide button to hide the textbox at (542, 675) on #hide-textbox
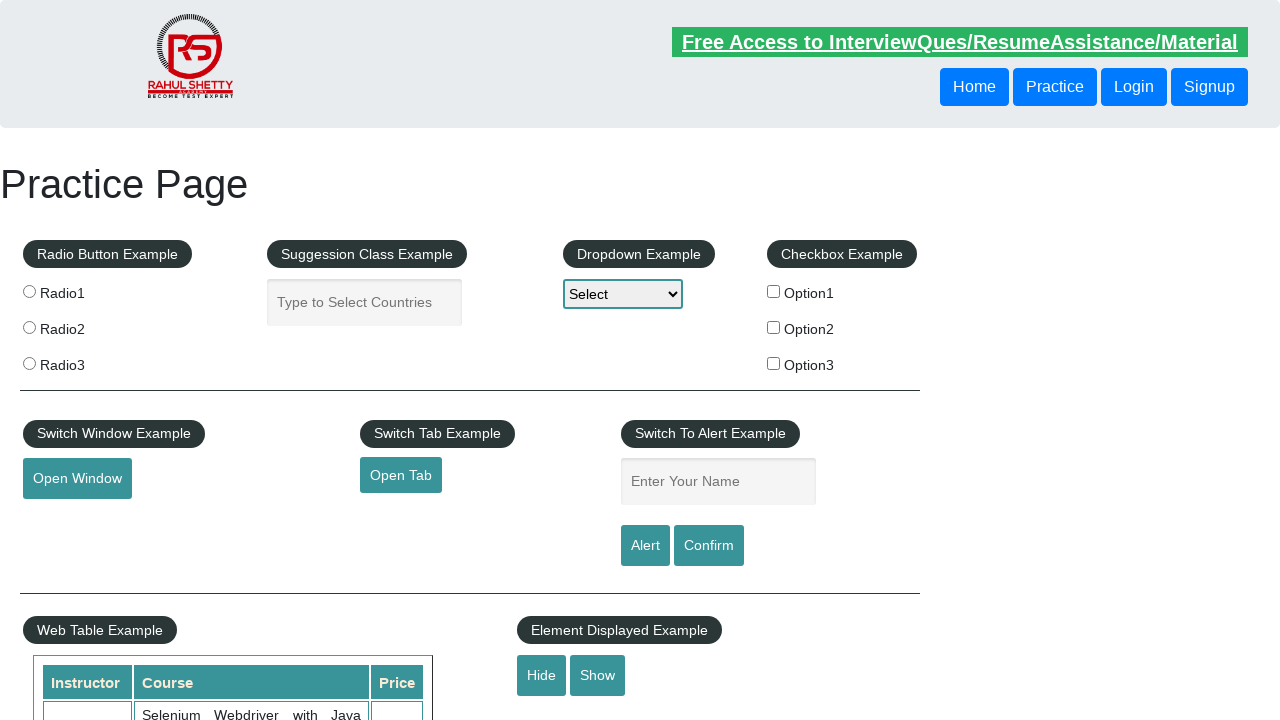

Clicked show button to display the textbox at (598, 675) on #show-textbox
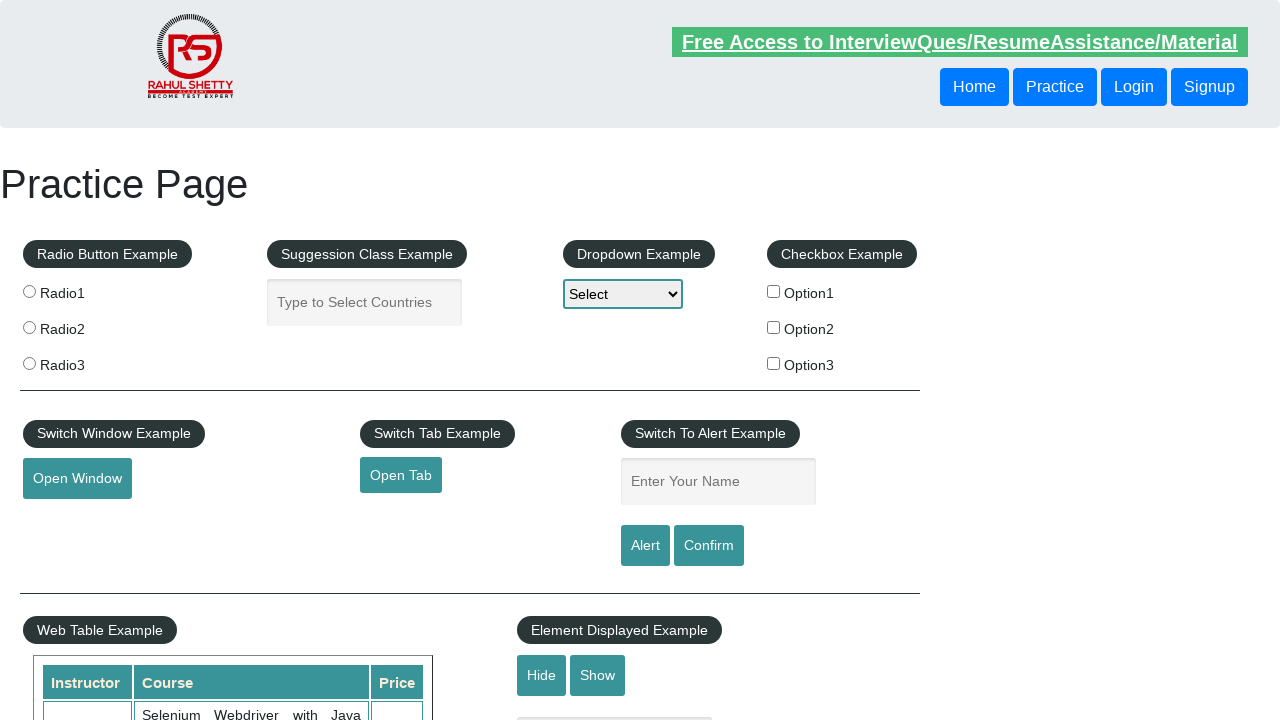

Entered 'sample test input' in the textbox on #displayed-text
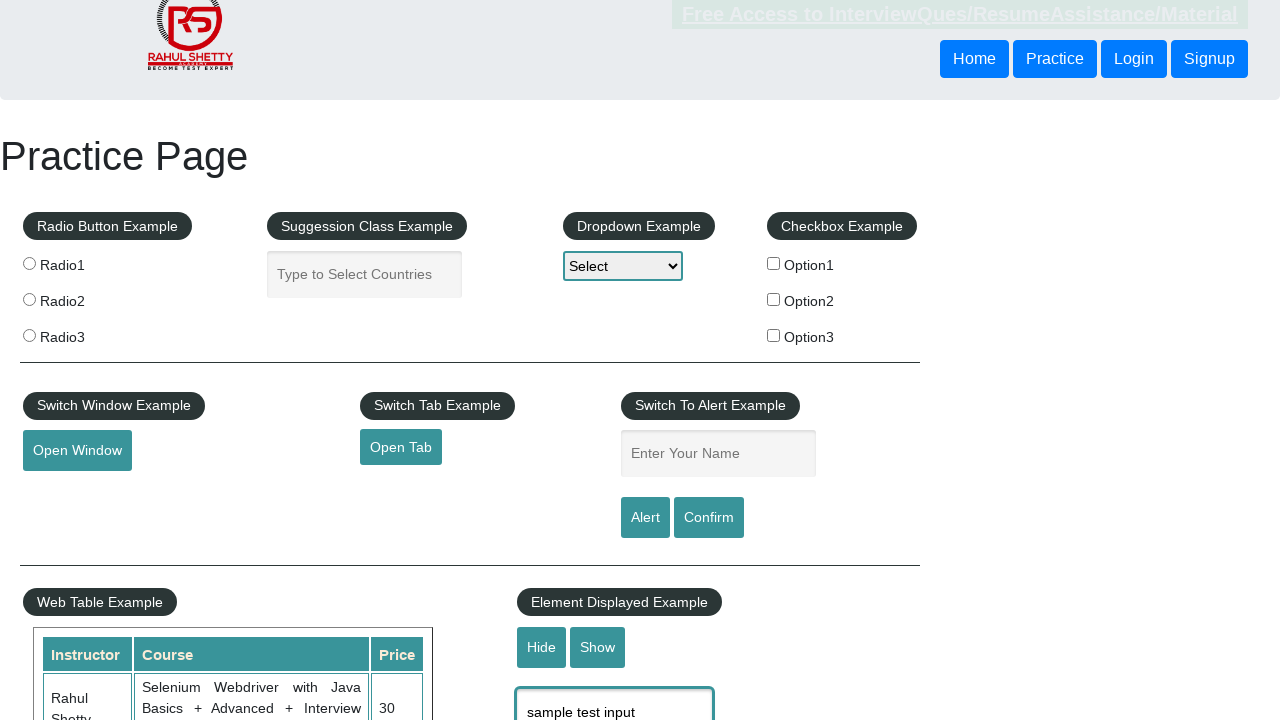

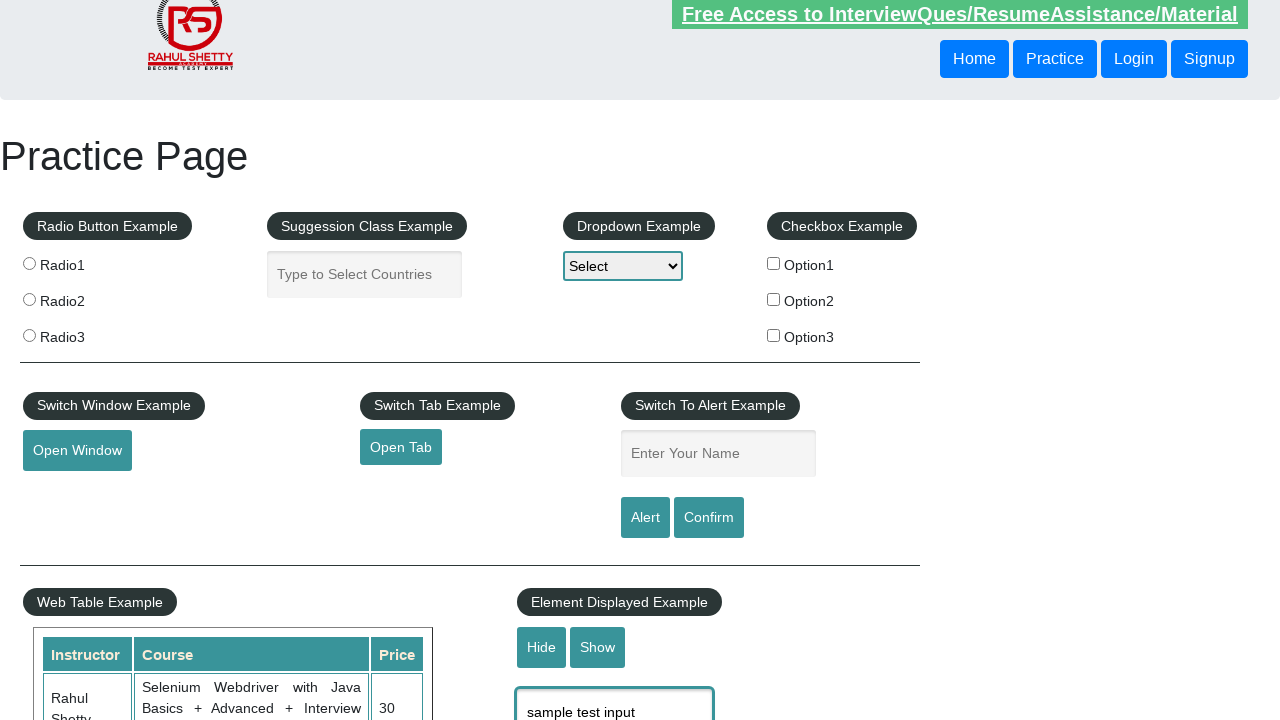